Tests that the todo counter displays the current number of items

Starting URL: https://demo.playwright.dev/todomvc

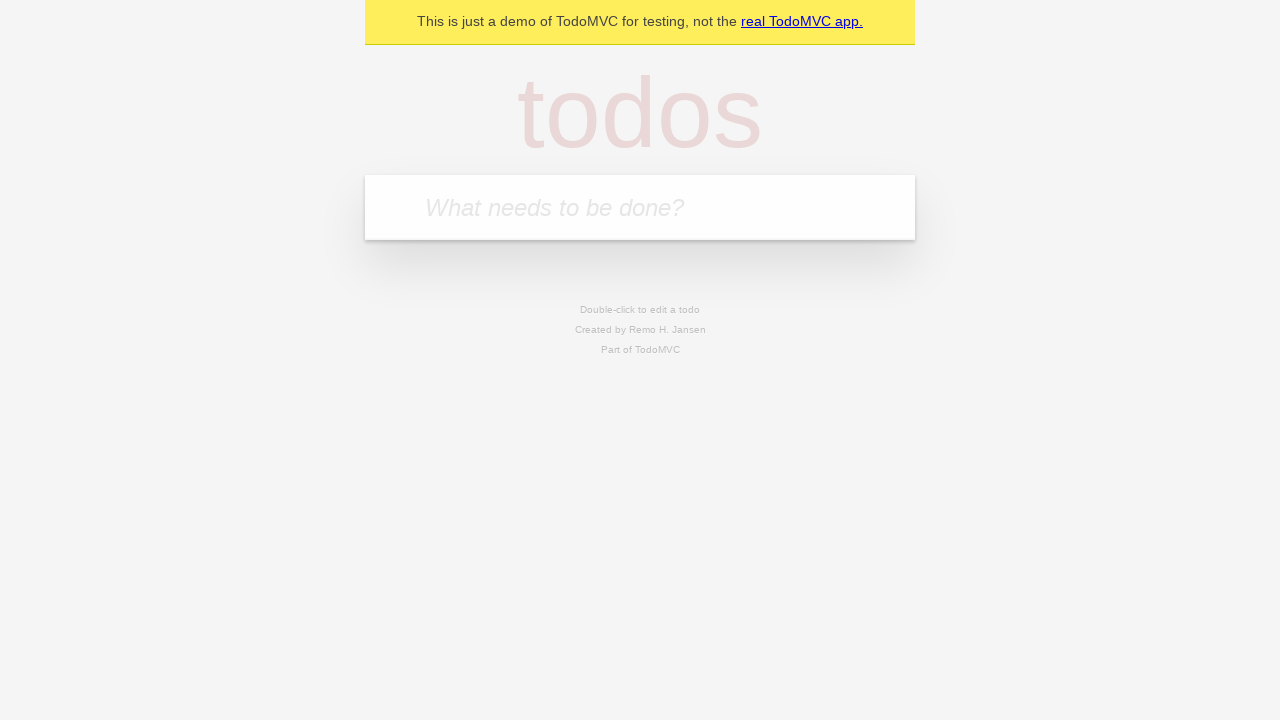

Located the 'What needs to be done?' input field
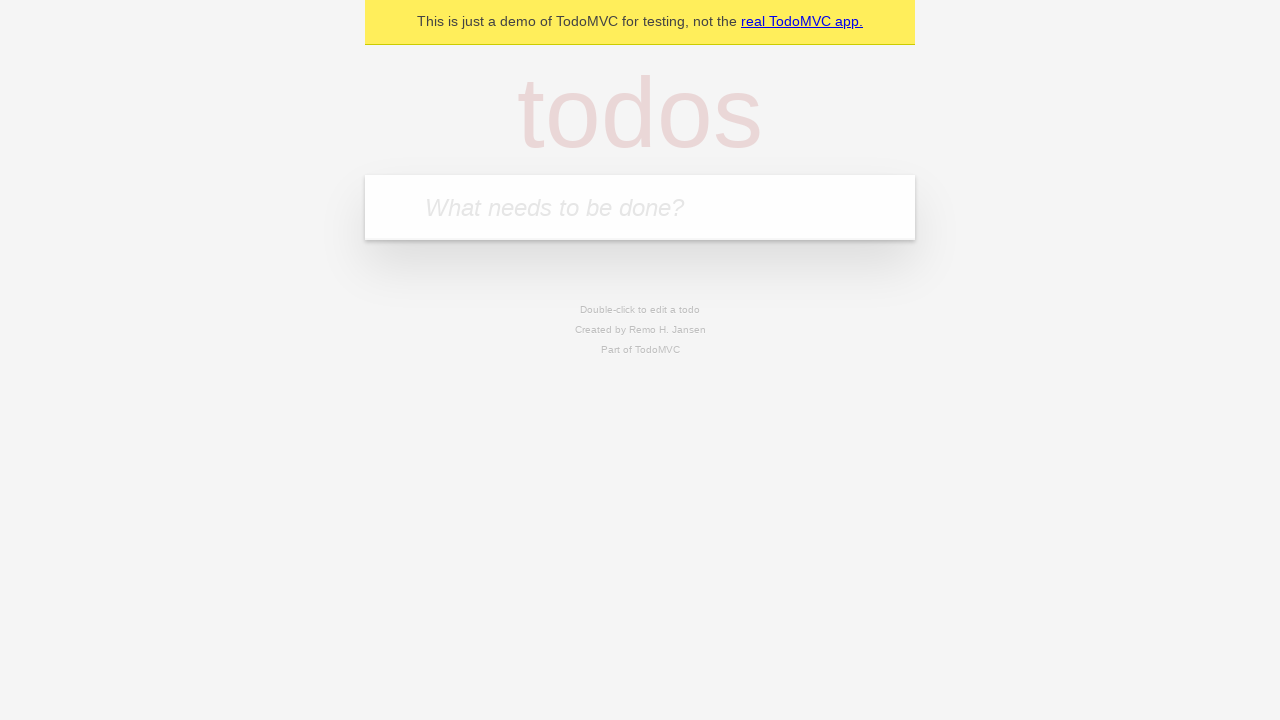

Filled first todo with 'buy some cheese' on internal:attr=[placeholder="What needs to be done?"i]
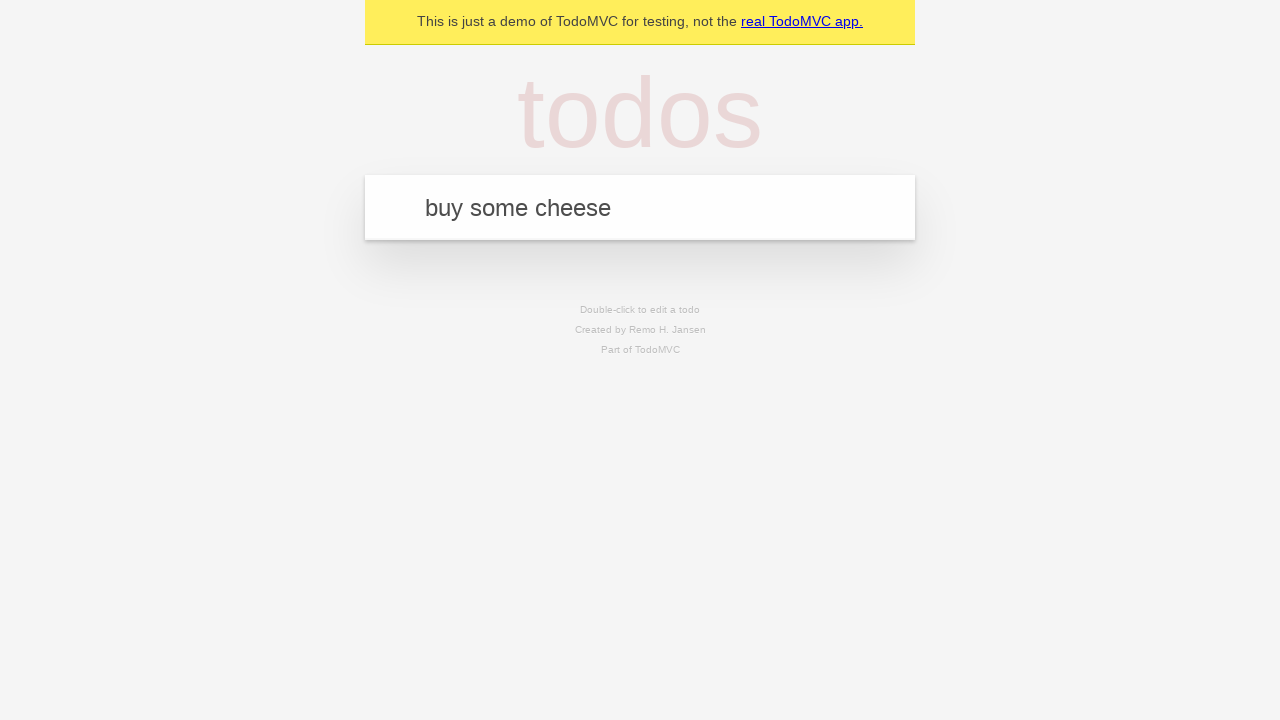

Pressed Enter to add first todo item on internal:attr=[placeholder="What needs to be done?"i]
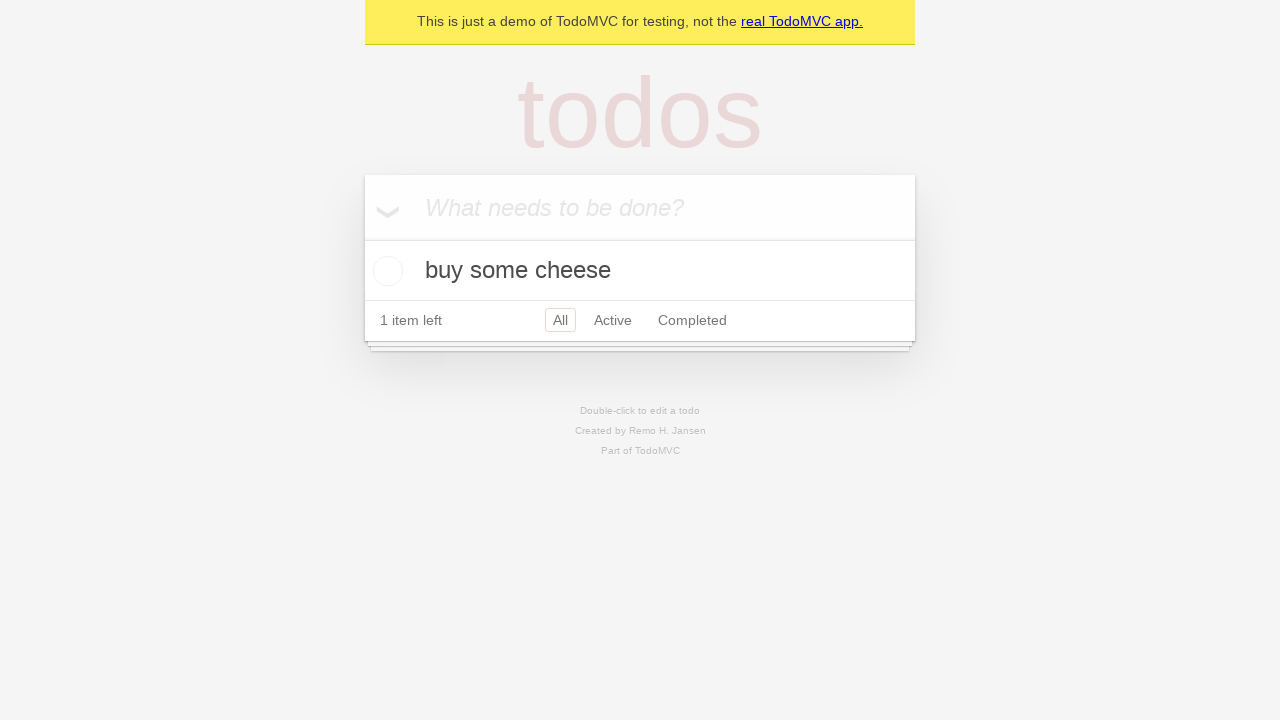

Todo counter element appeared after adding first item
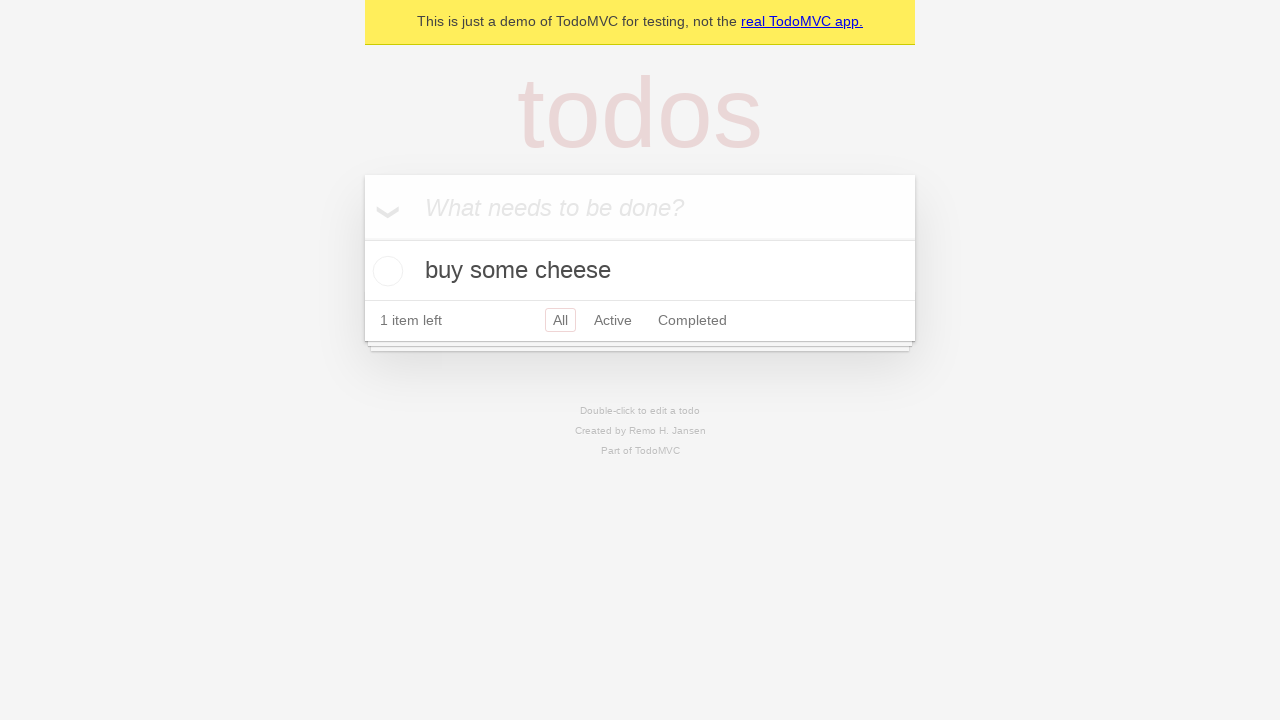

Filled second todo with 'feed the cat' on internal:attr=[placeholder="What needs to be done?"i]
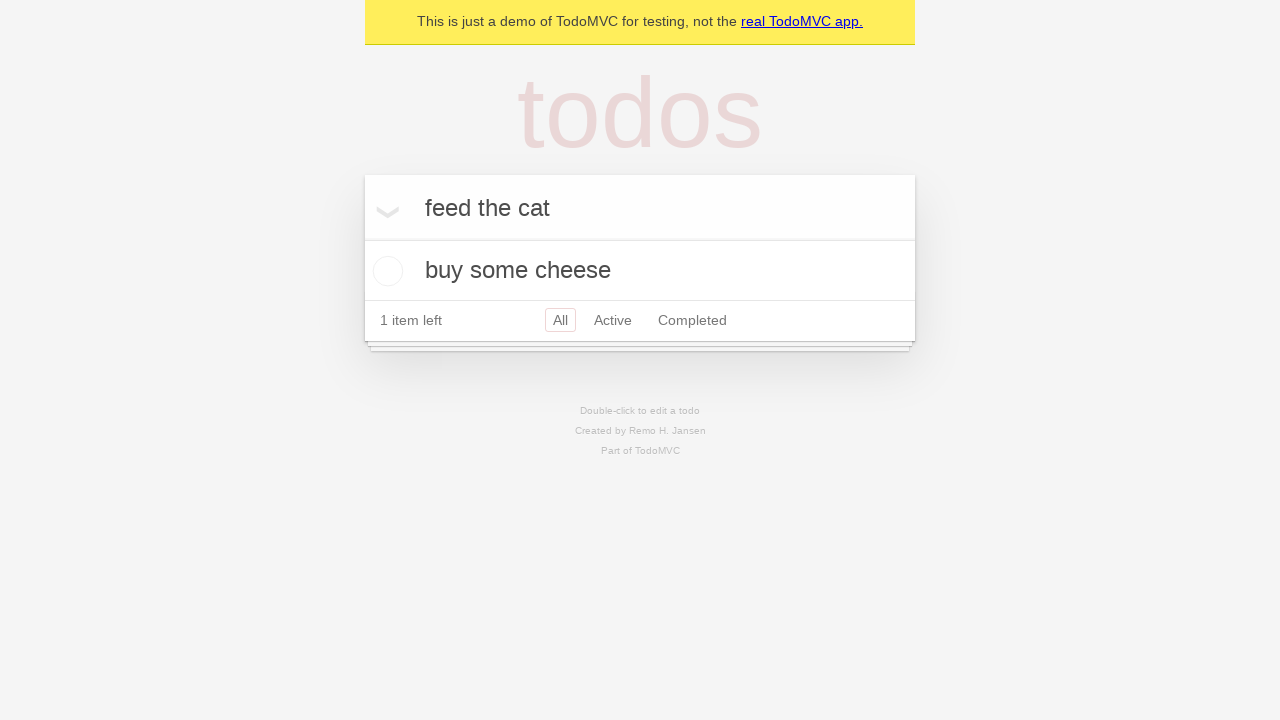

Pressed Enter to add second todo item on internal:attr=[placeholder="What needs to be done?"i]
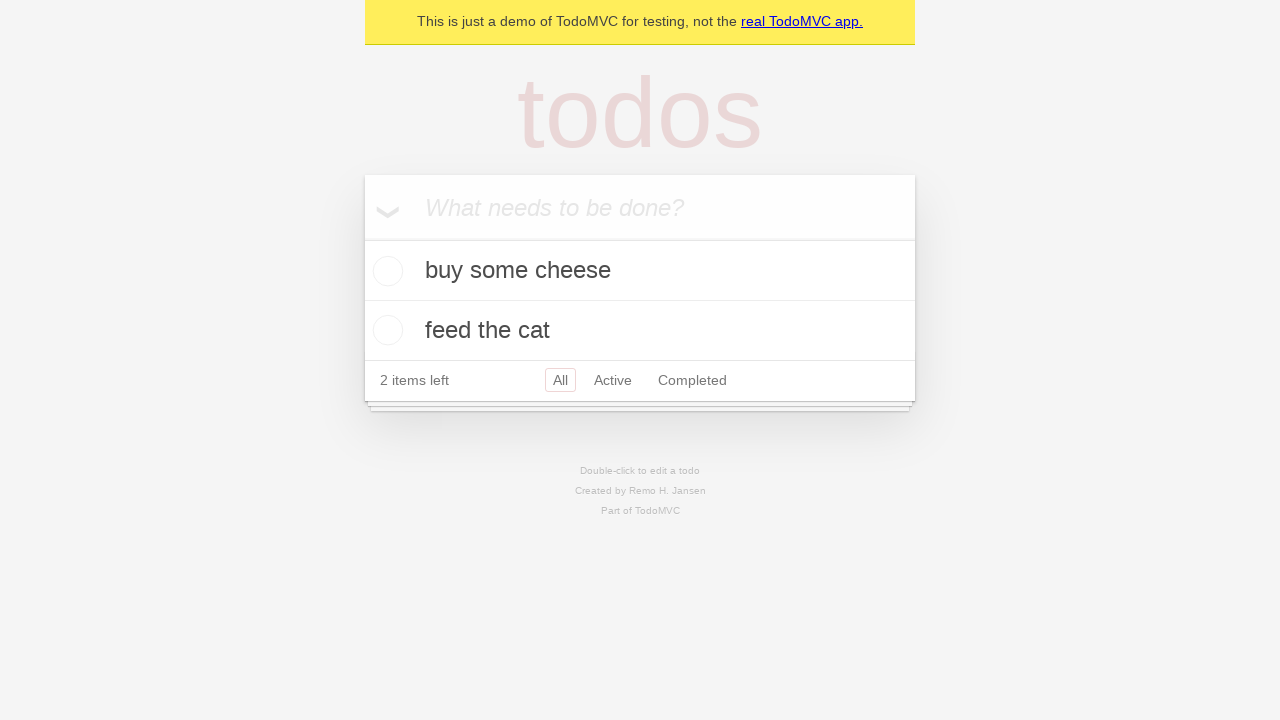

Todo counter element updated after adding second item
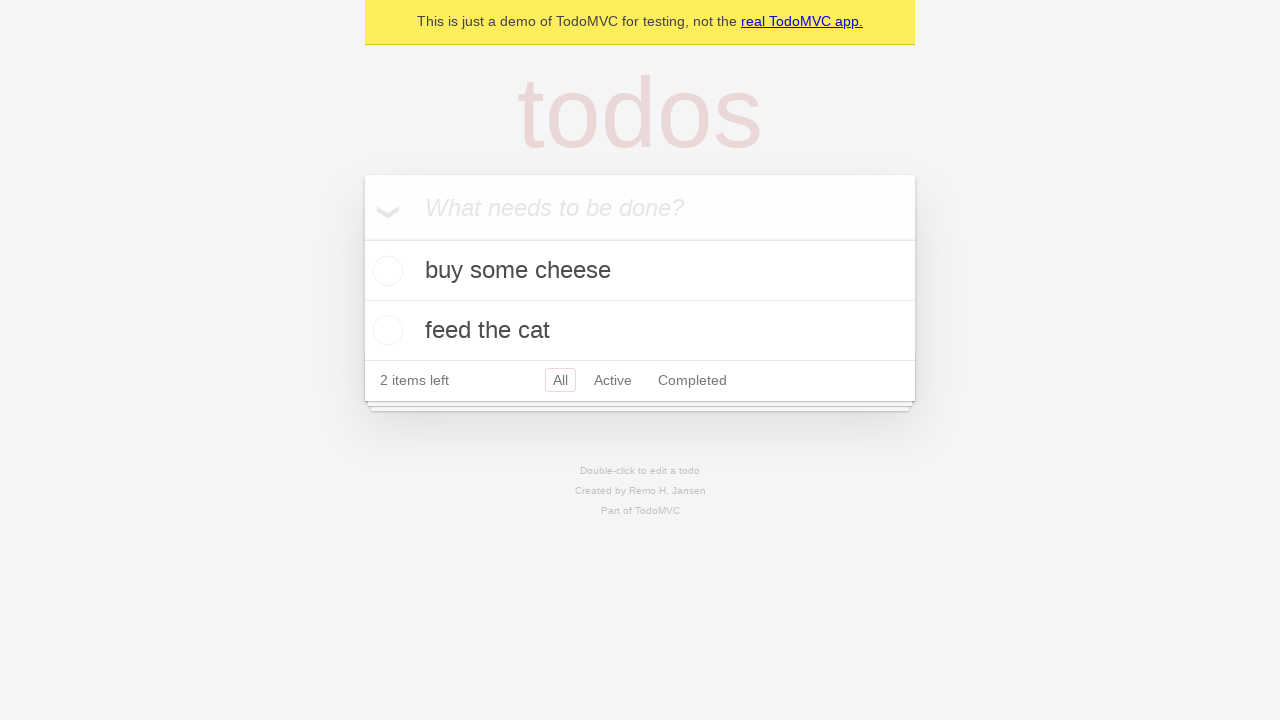

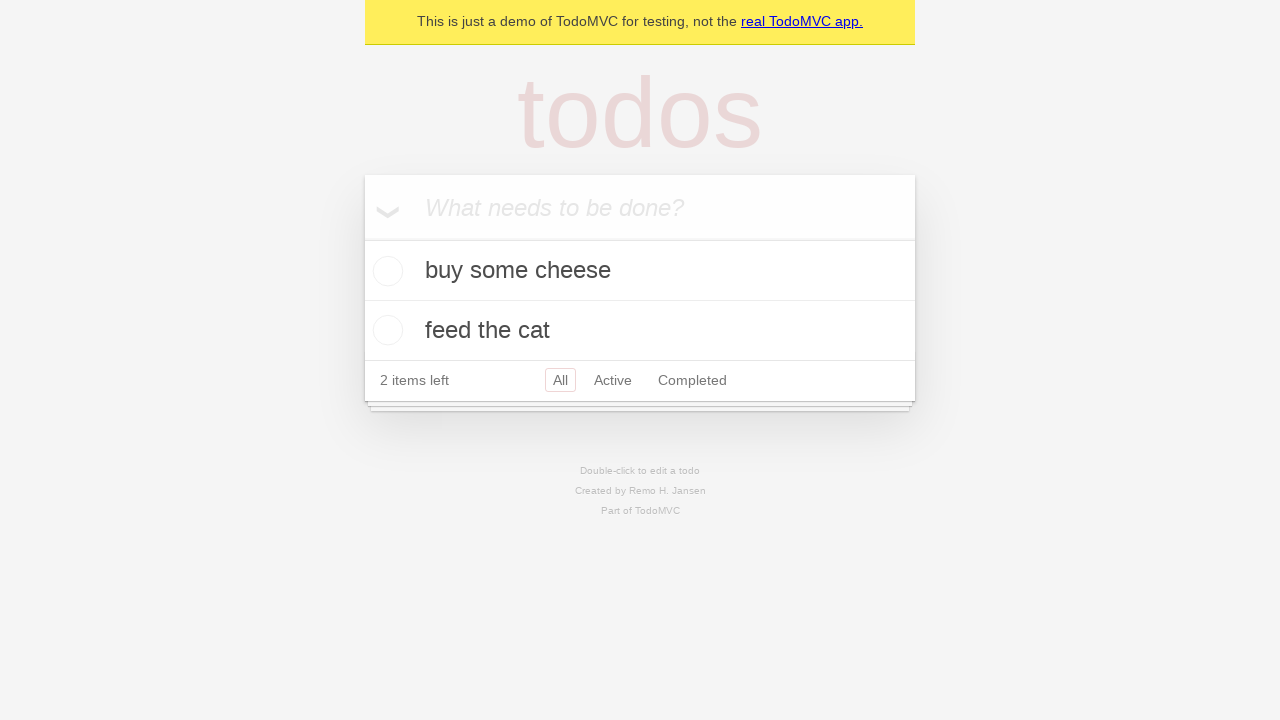